Tests file upload functionality by selecting a file via the file input field, submitting the form, and verifying the uploaded filename is displayed on the confirmation page.

Starting URL: http://the-internet.herokuapp.com/upload

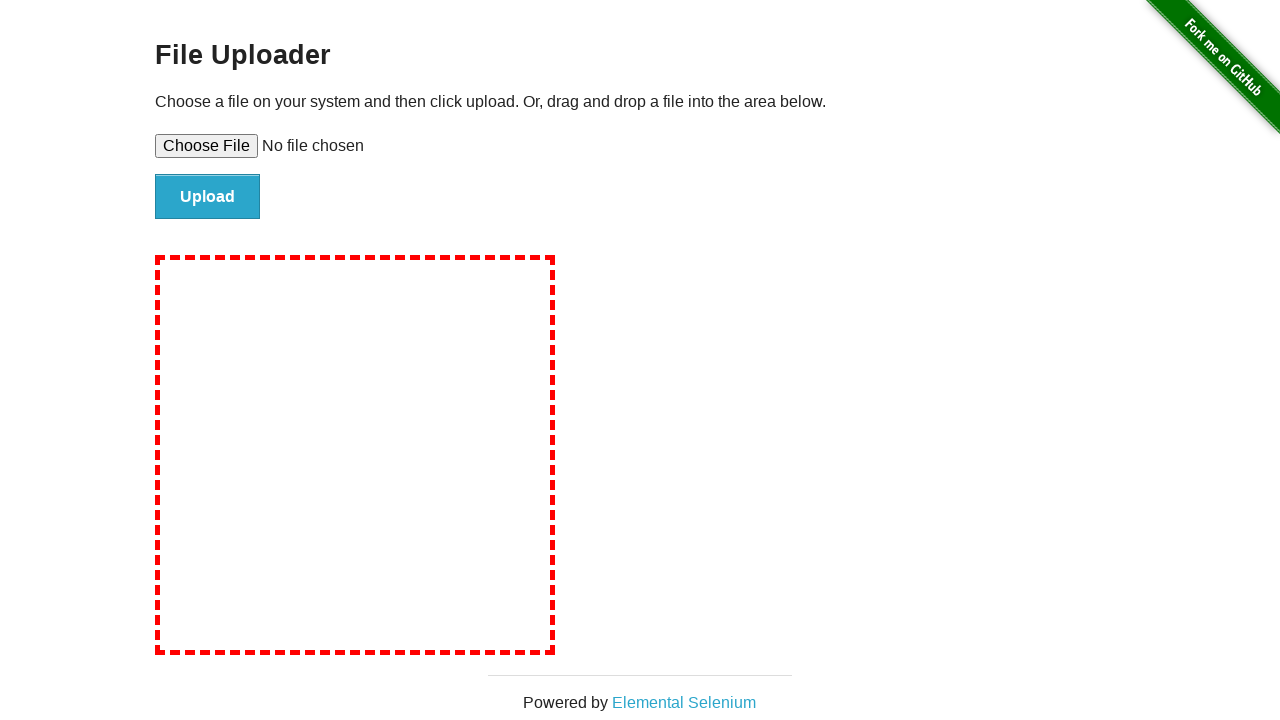

Created temporary test file 'test-upload-file.txt'
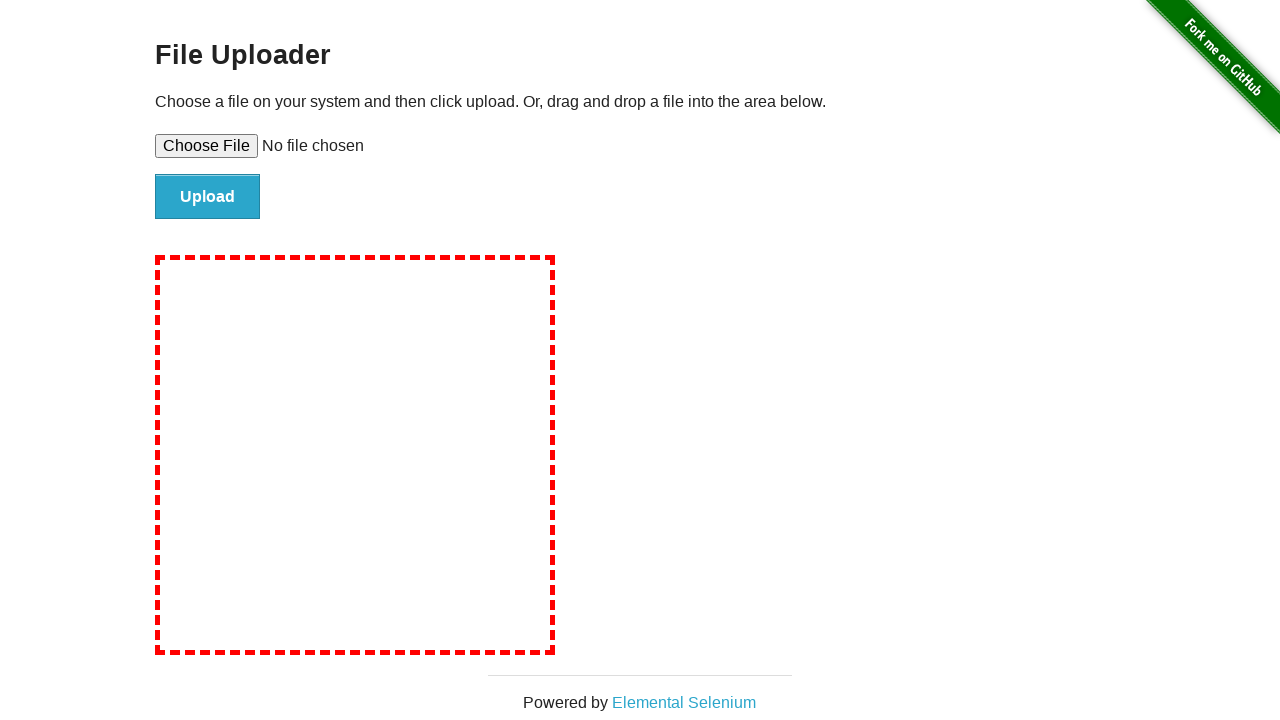

Selected file 'test-upload-file.txt' via file input field
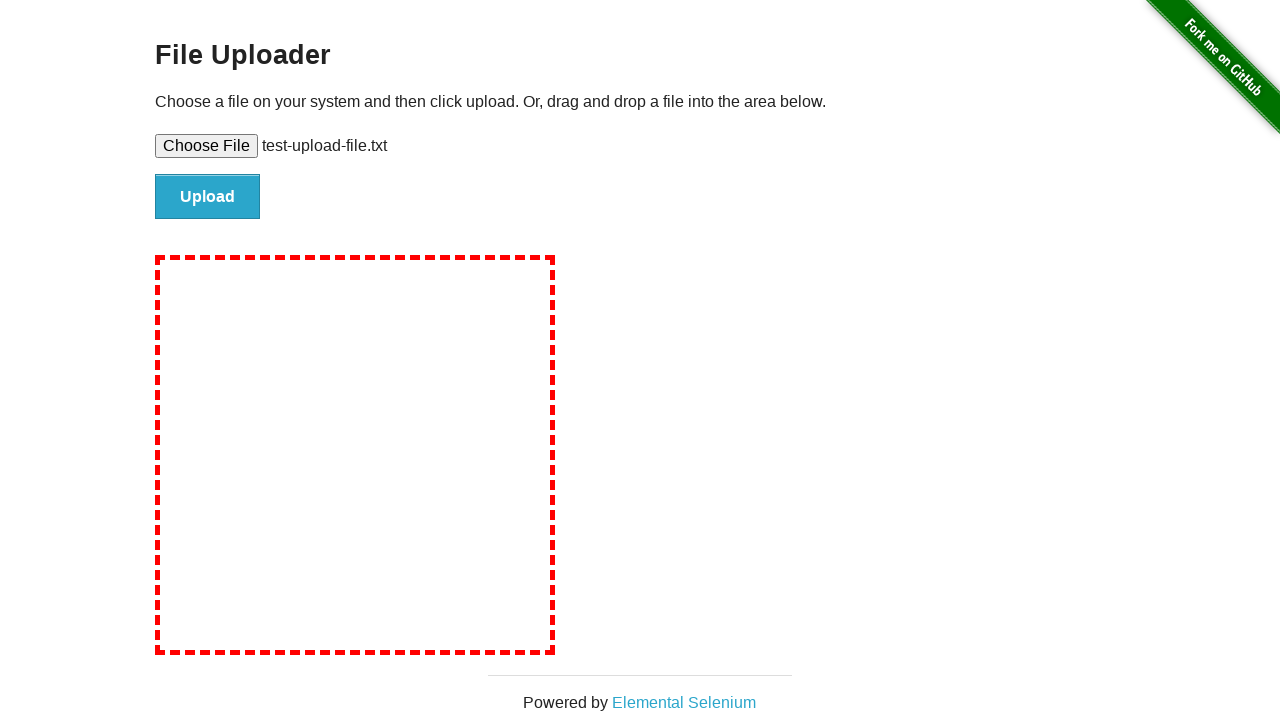

Clicked submit button to upload file at (208, 197) on #file-submit
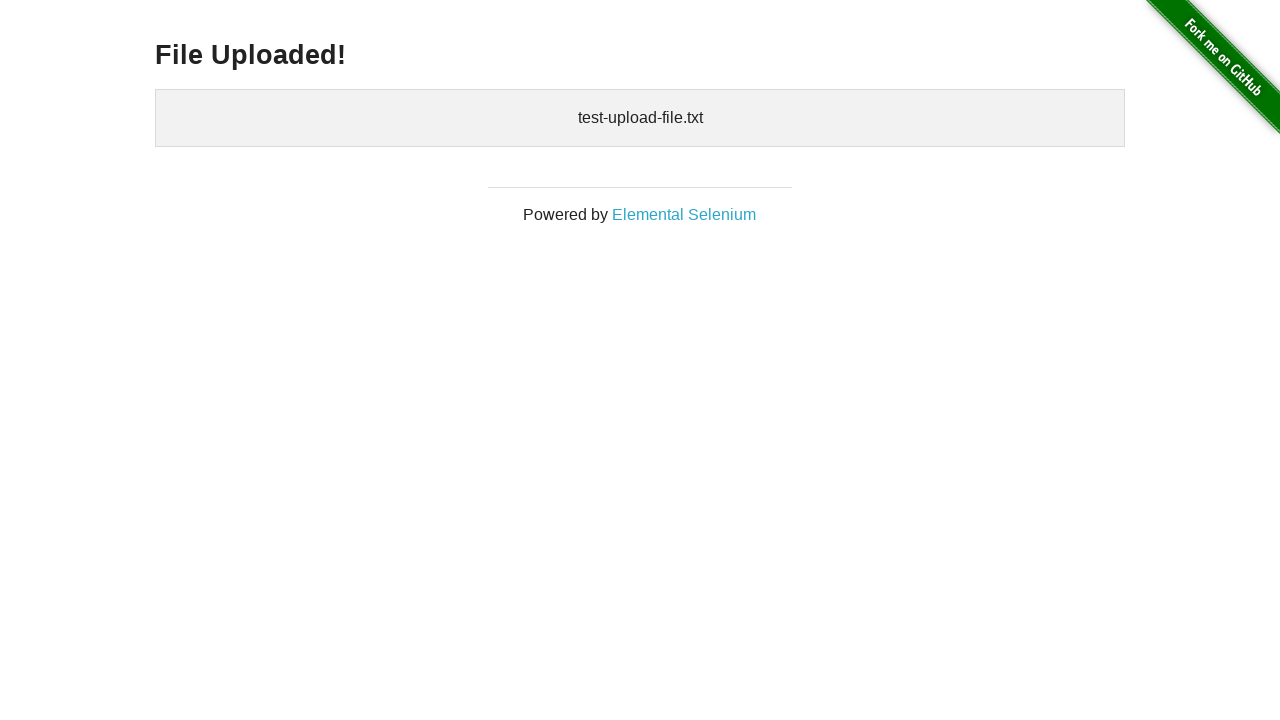

File upload confirmation page loaded with uploaded filename displayed
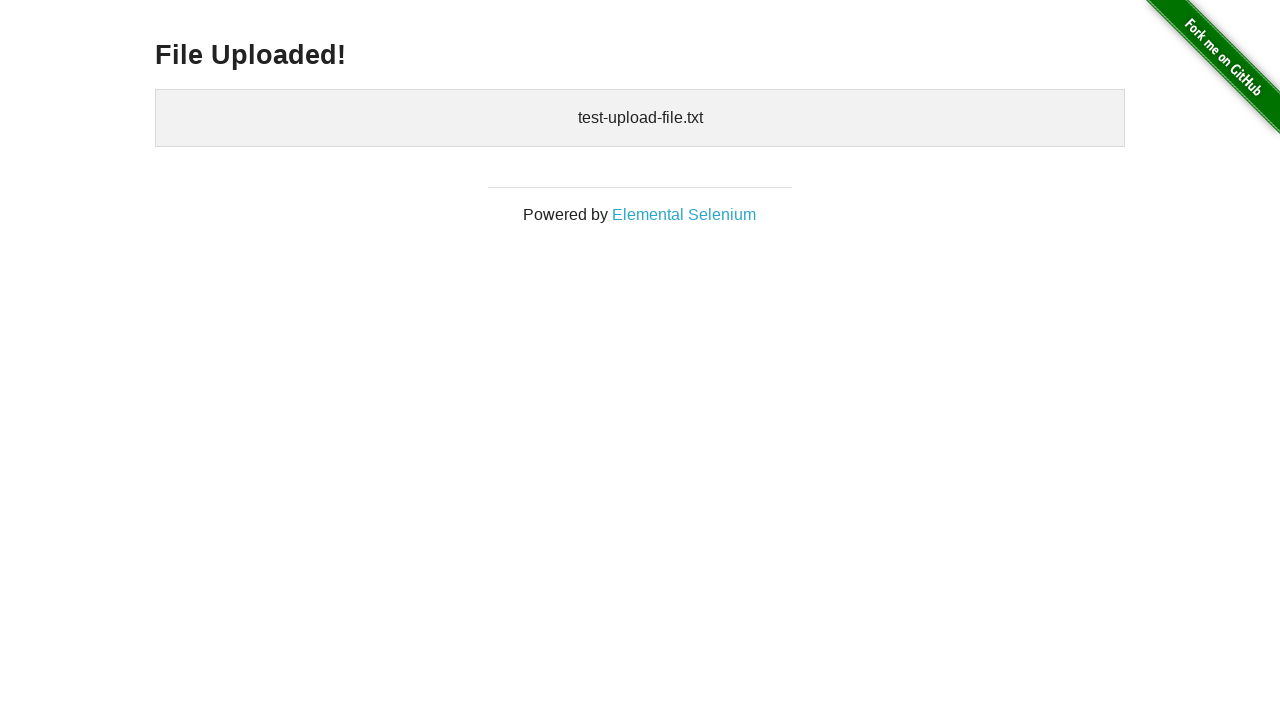

Cleaned up temporary test file
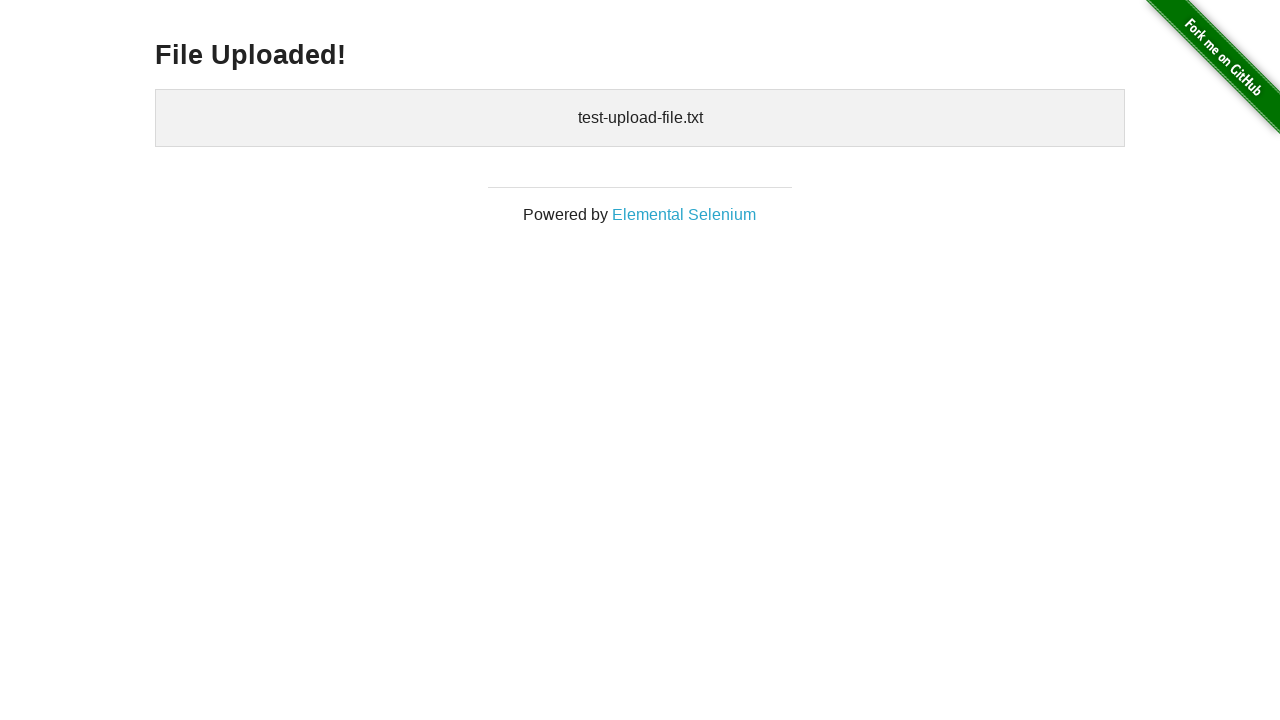

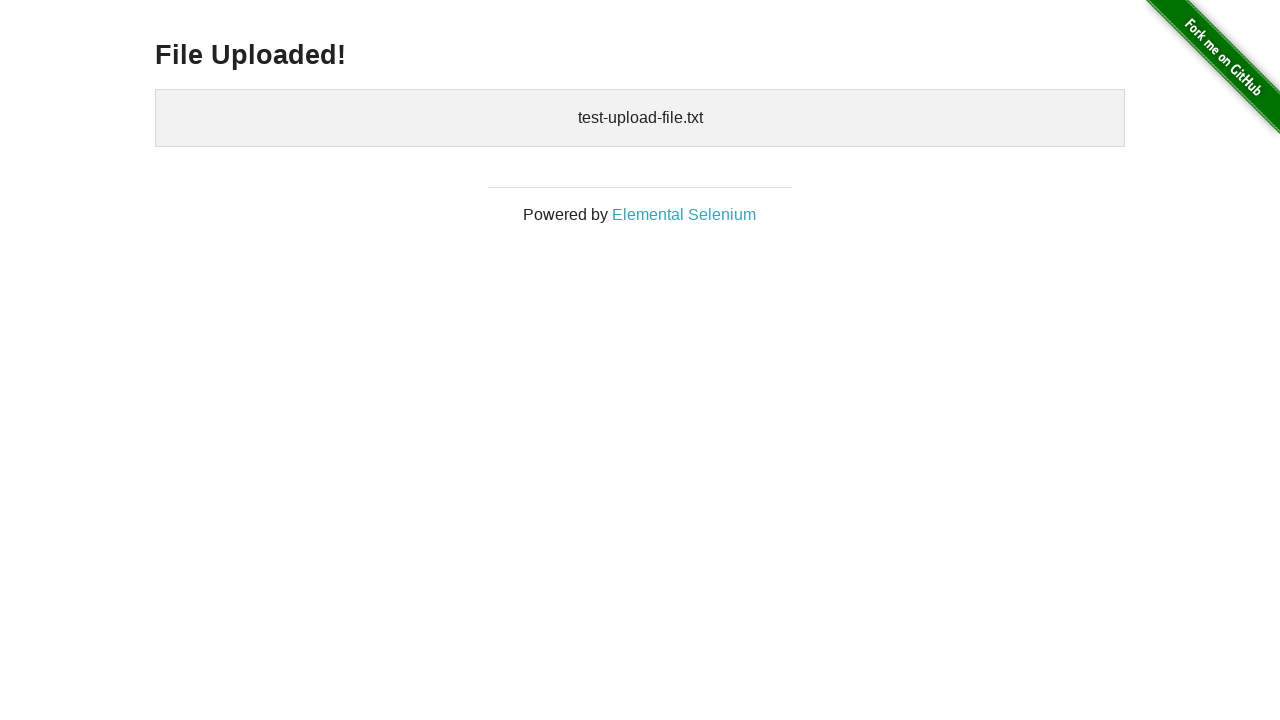